Tests dynamic loading functionality by clicking a start button and verifying that "Hello World!" text appears after extended wait time

Starting URL: https://automationfc.github.io/dynamic-loading/

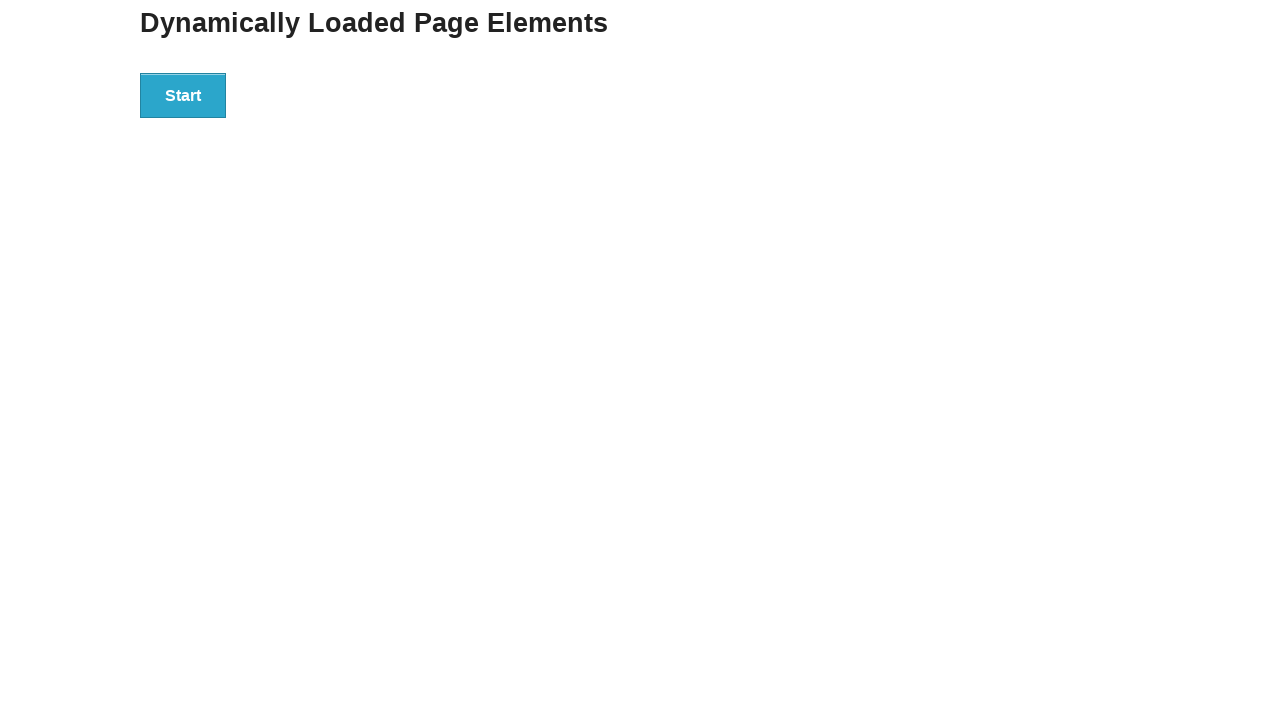

Clicked start button to trigger dynamic loading at (183, 95) on div#start button
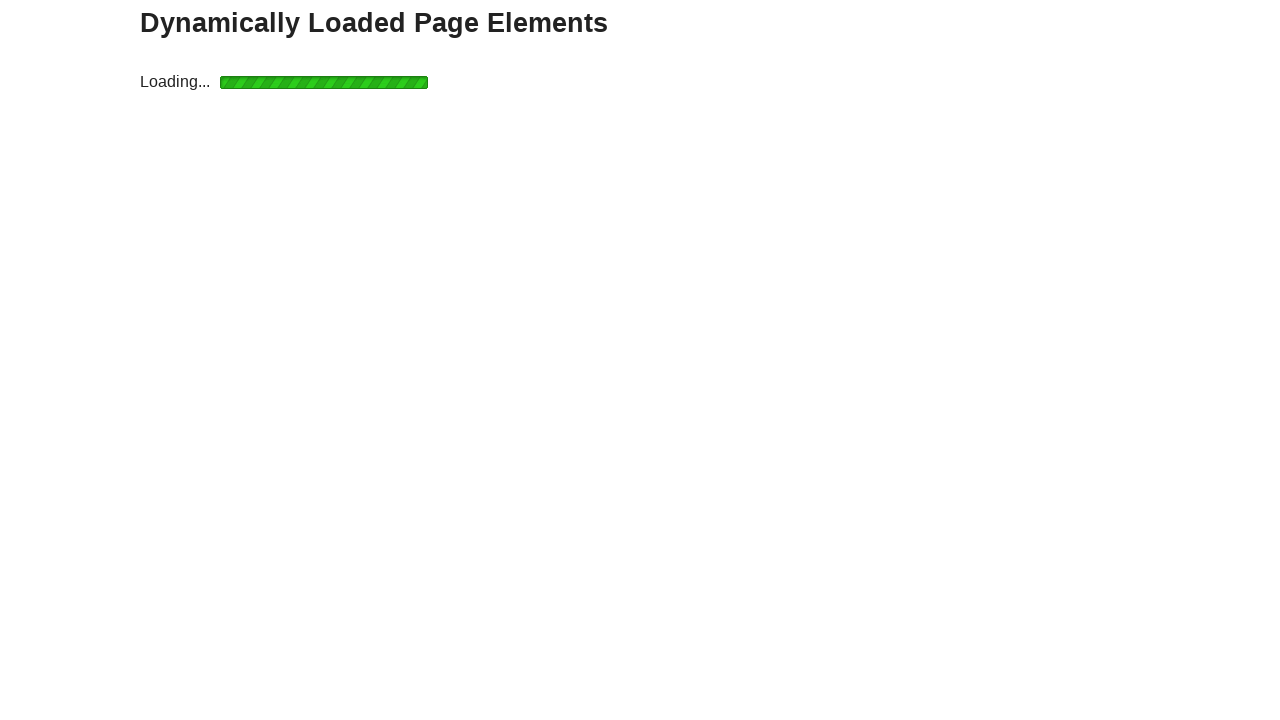

Waited for finish element with h4 tag to appear after extended loading time
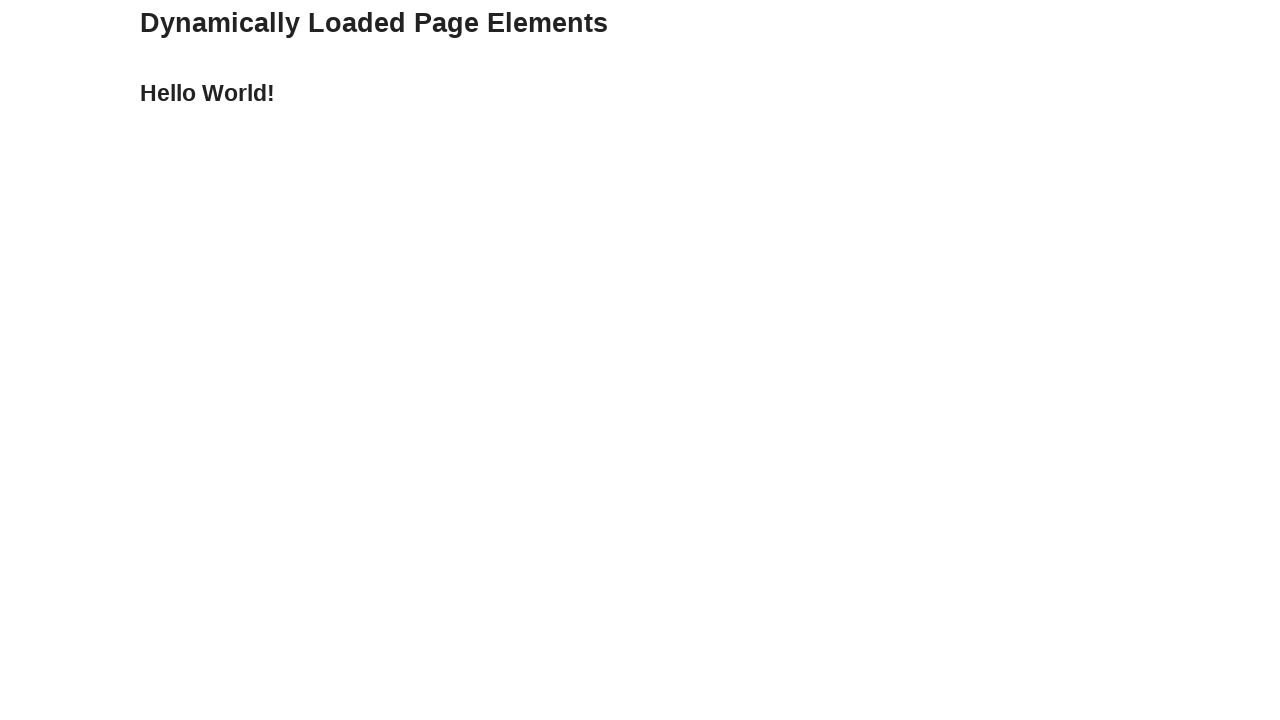

Verified that 'Hello World!' text appeared in finish element
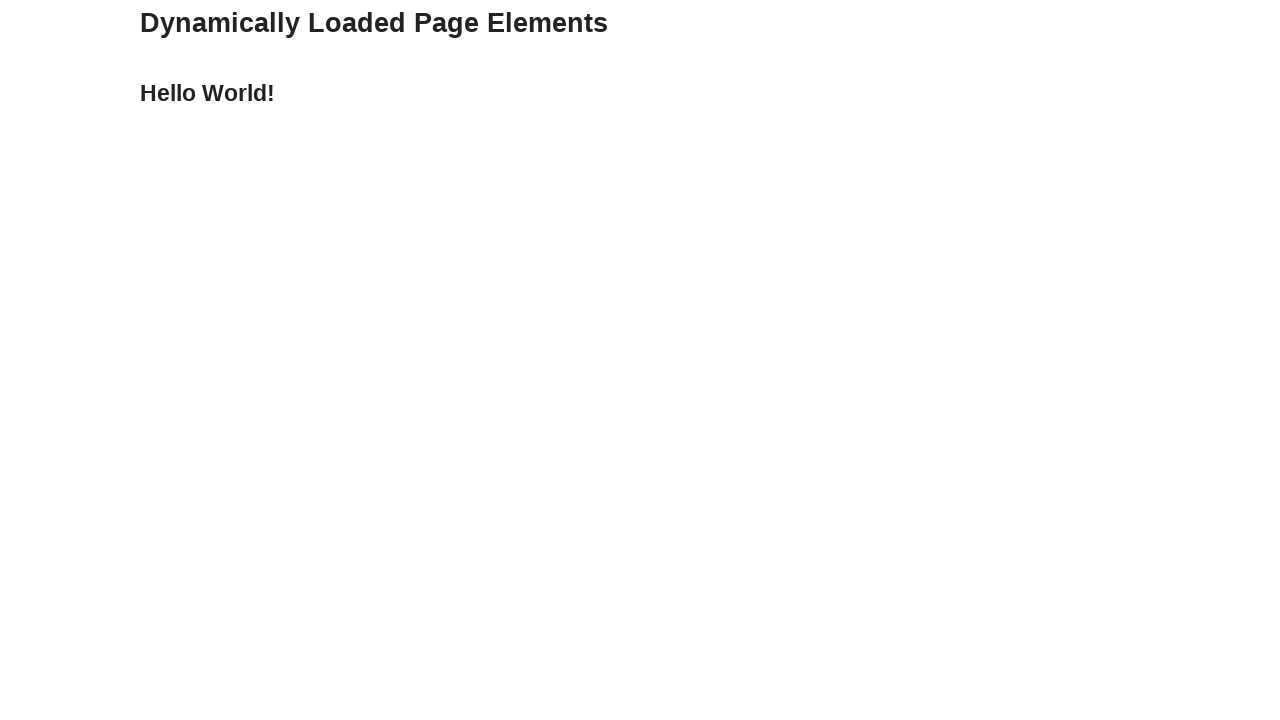

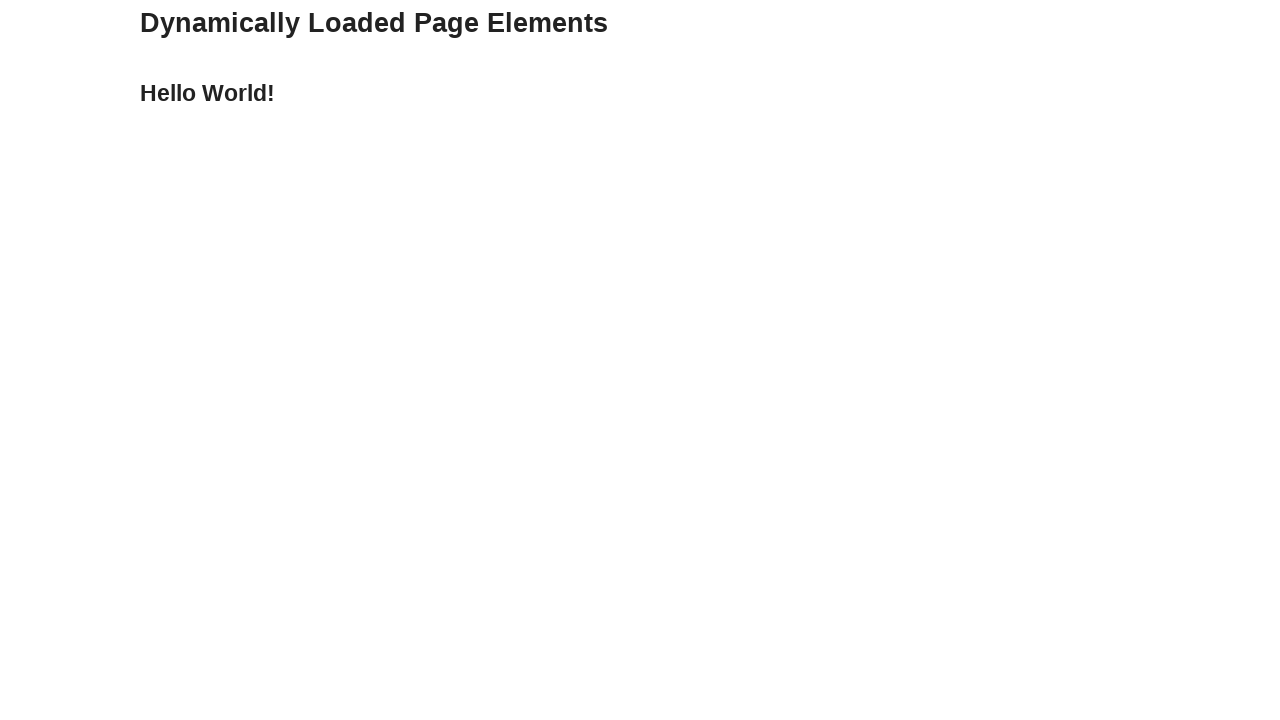